Tests the Playwright documentation homepage by navigating to the site, clicking the "Get started" link, and verifying that the Installation heading is visible.

Starting URL: https://playwright.dev/

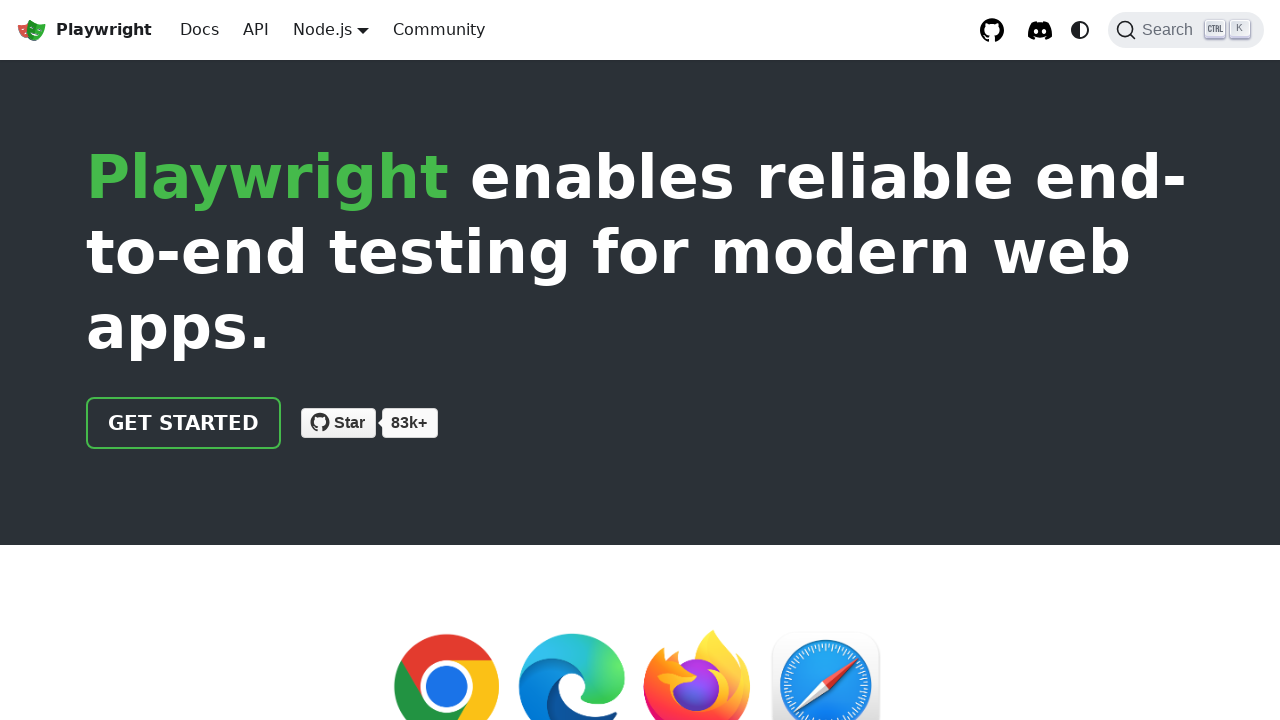

Navigated to Playwright documentation homepage
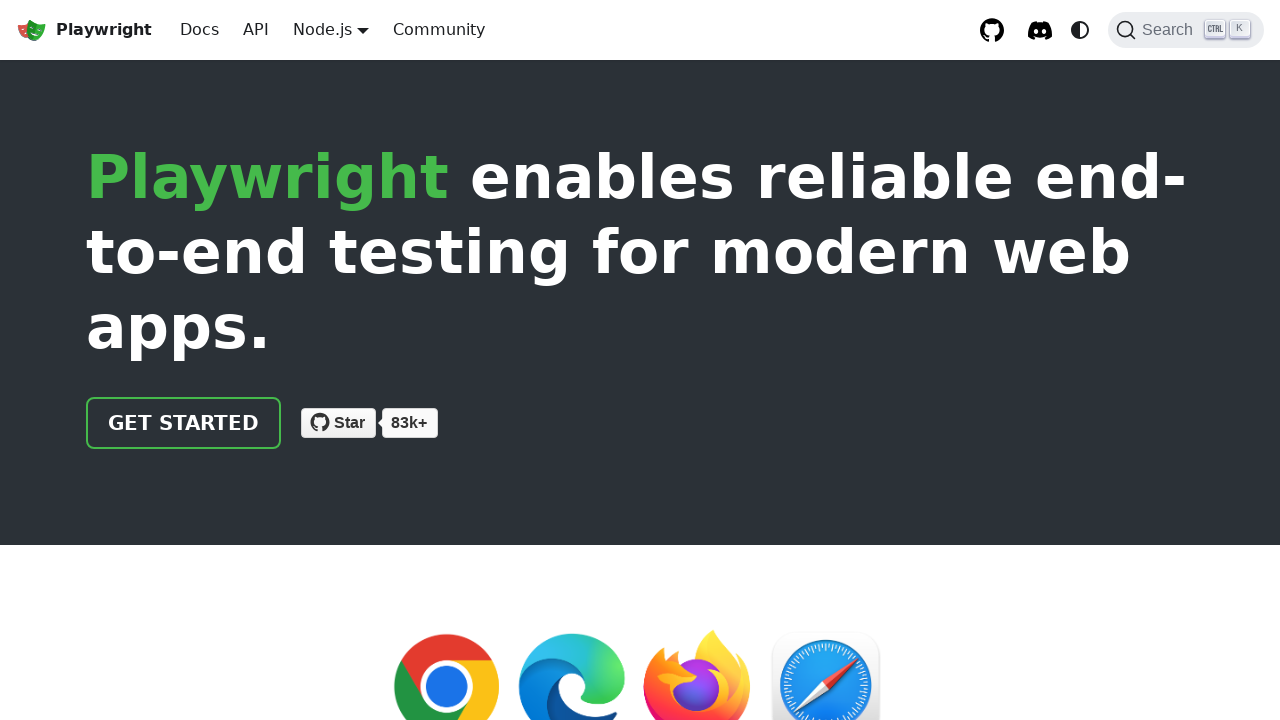

Clicked the 'Get started' link at (184, 423) on internal:role=link[name="Get started"i]
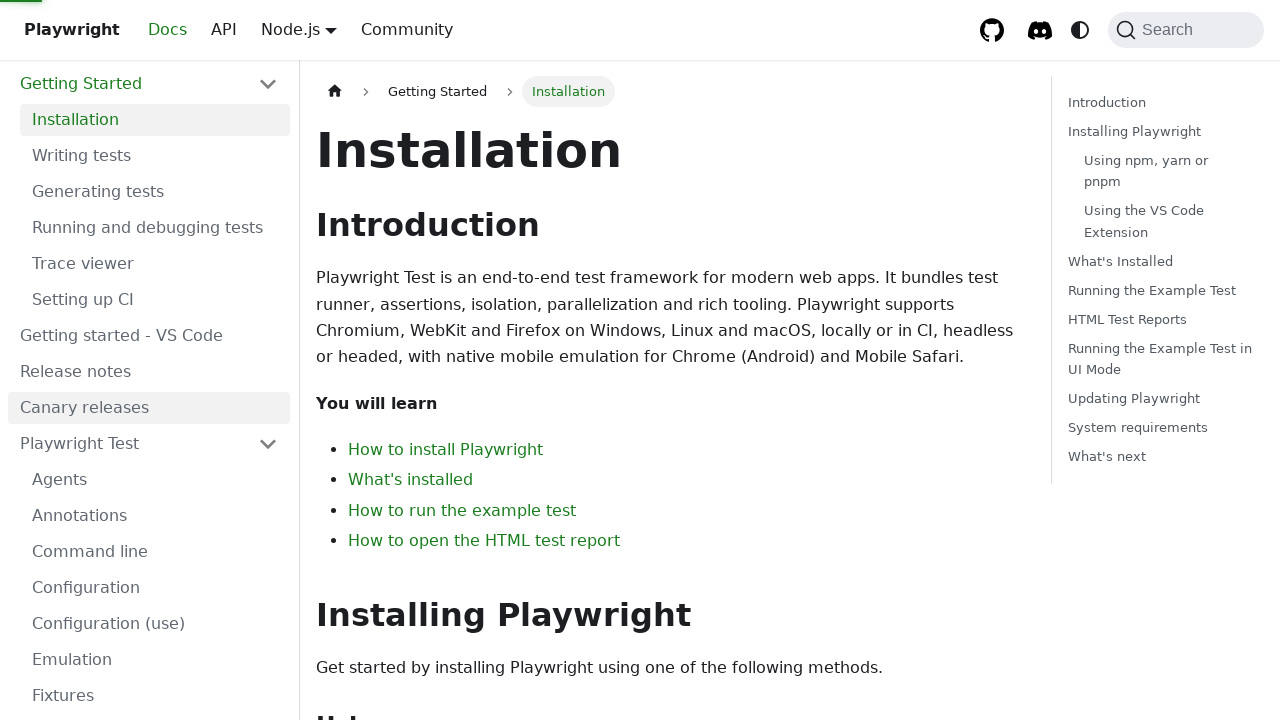

Installation heading is now visible
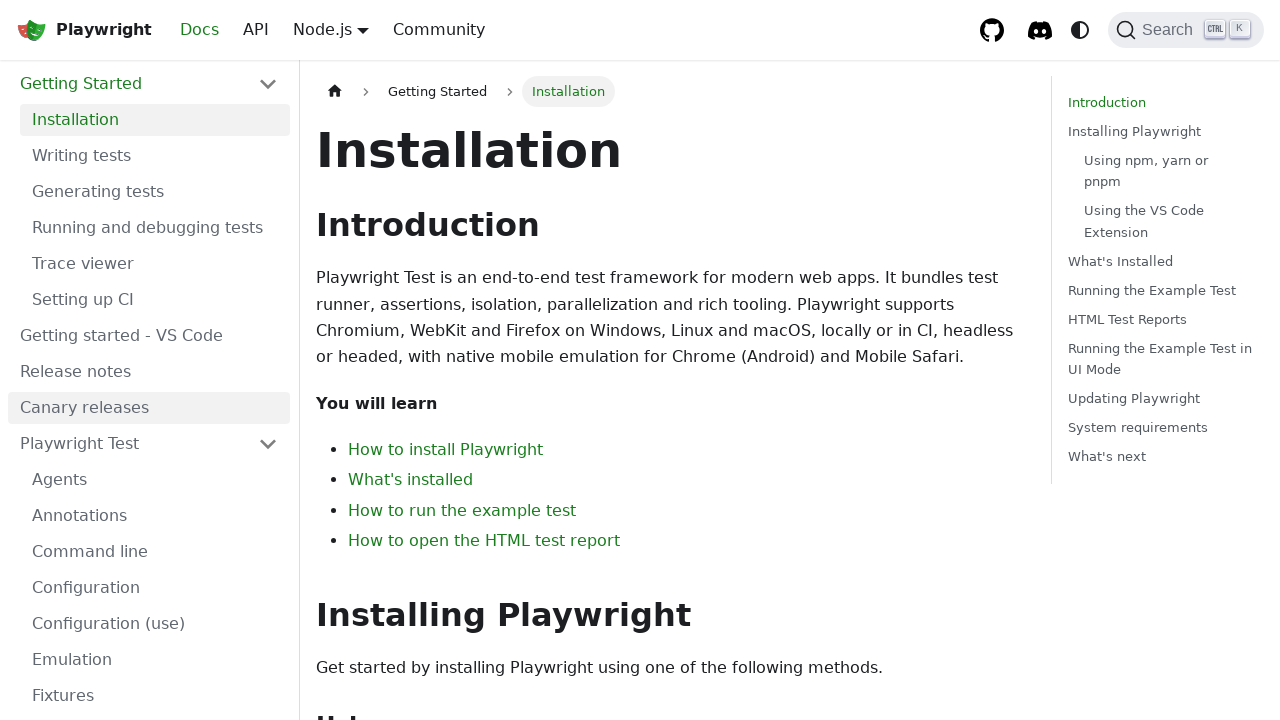

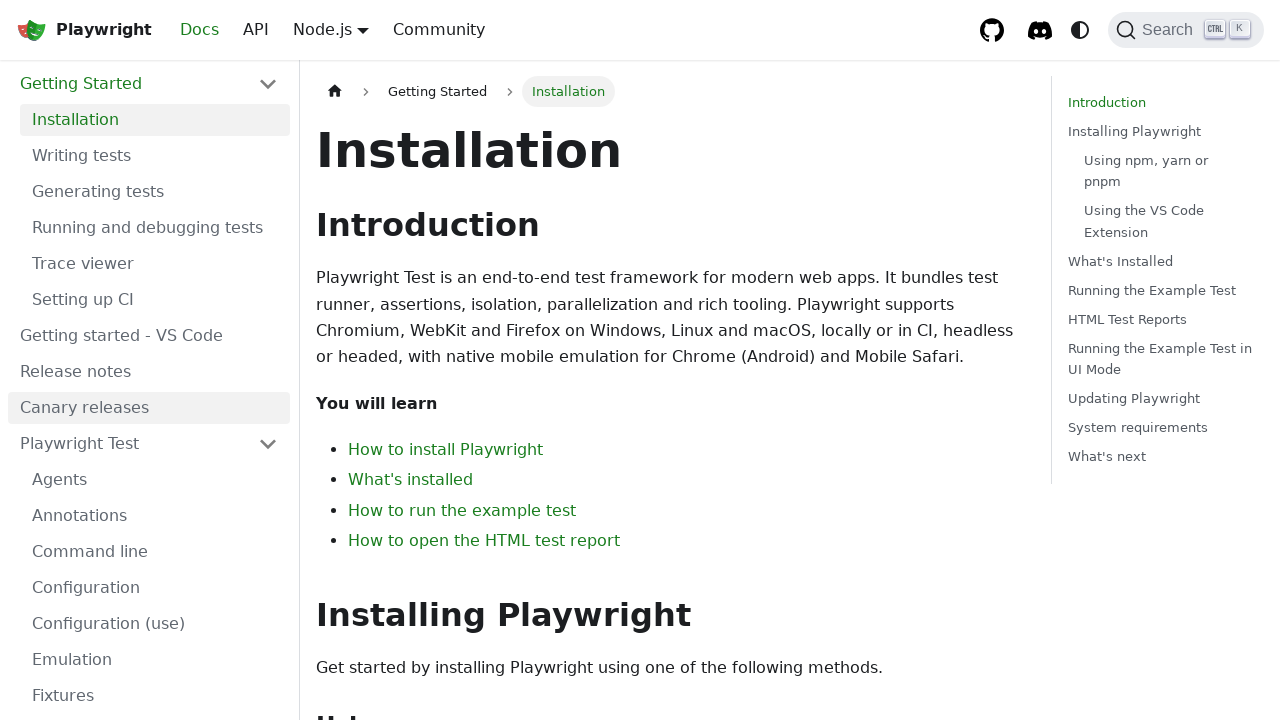